Automates filling out a classified ad posting form on gde.ru, including phone number, title, category selection, region/city selection, description, price, and address fields.

Starting URL: https://gde.ru/post/

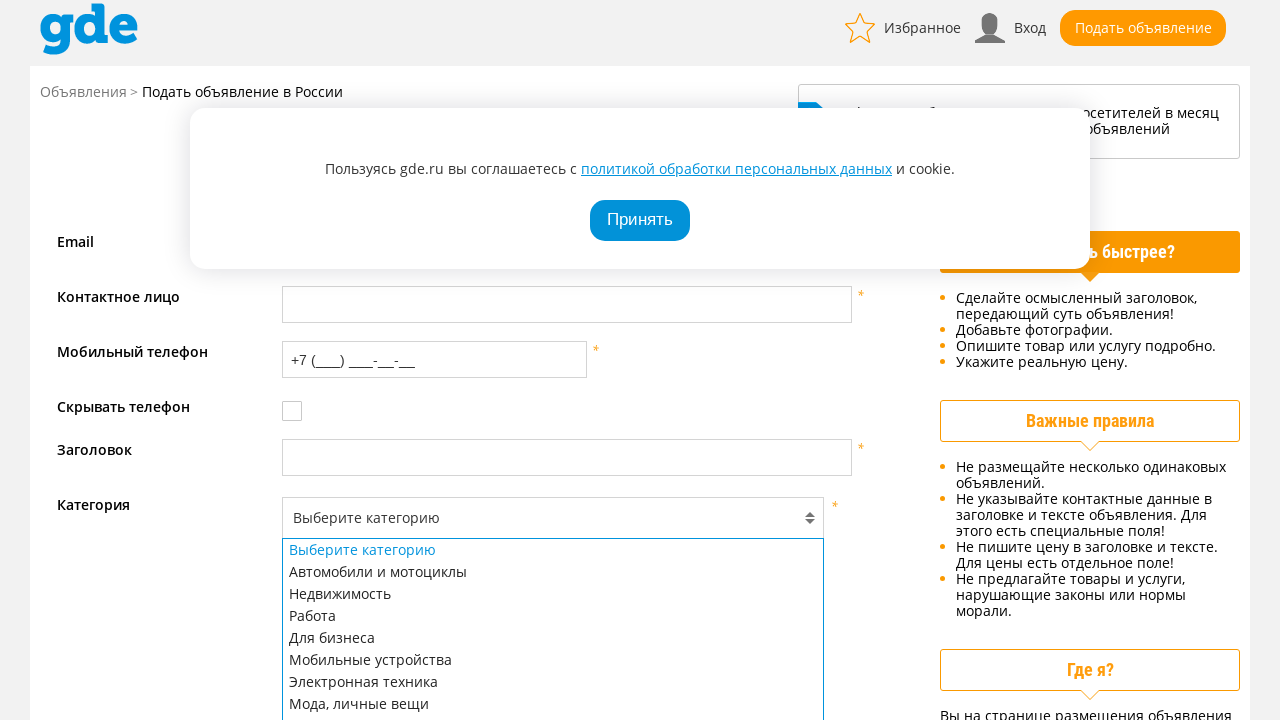

Filled phone number field with +7 (999) 876-54-32 on #AInfoForm_phone
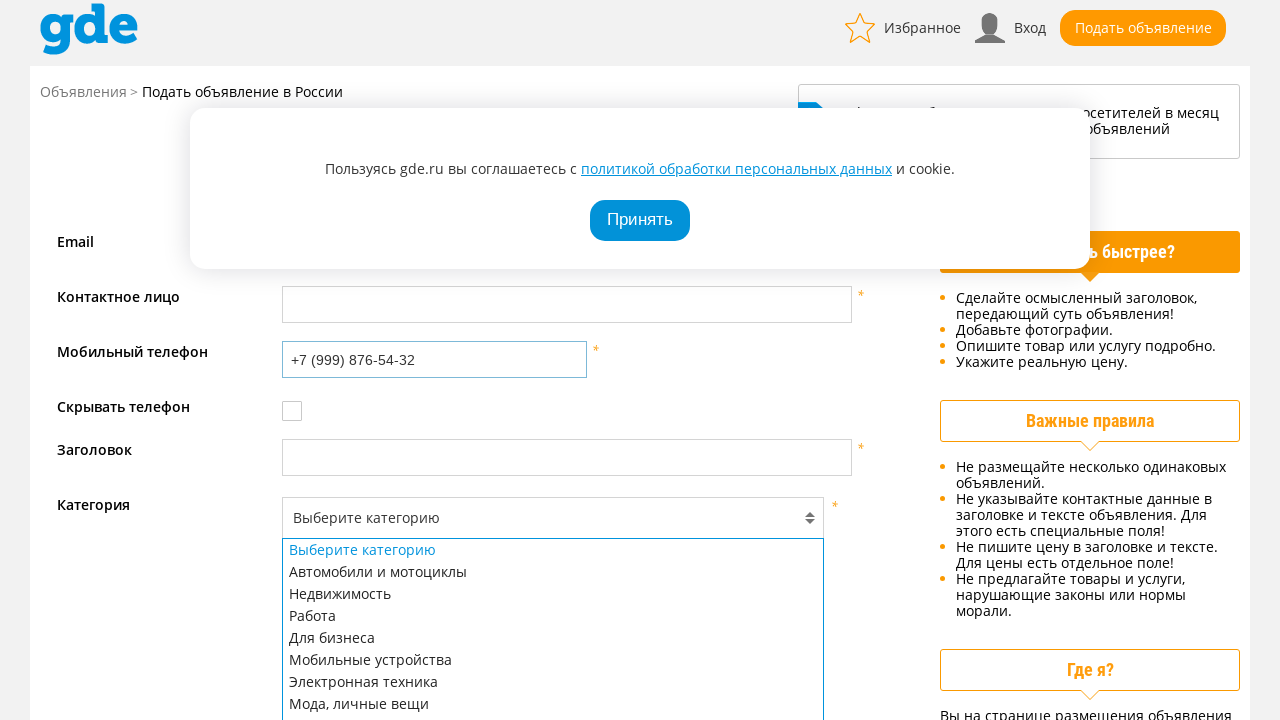

Filled ad title field with 'Спорт' on #AInfoForm_title
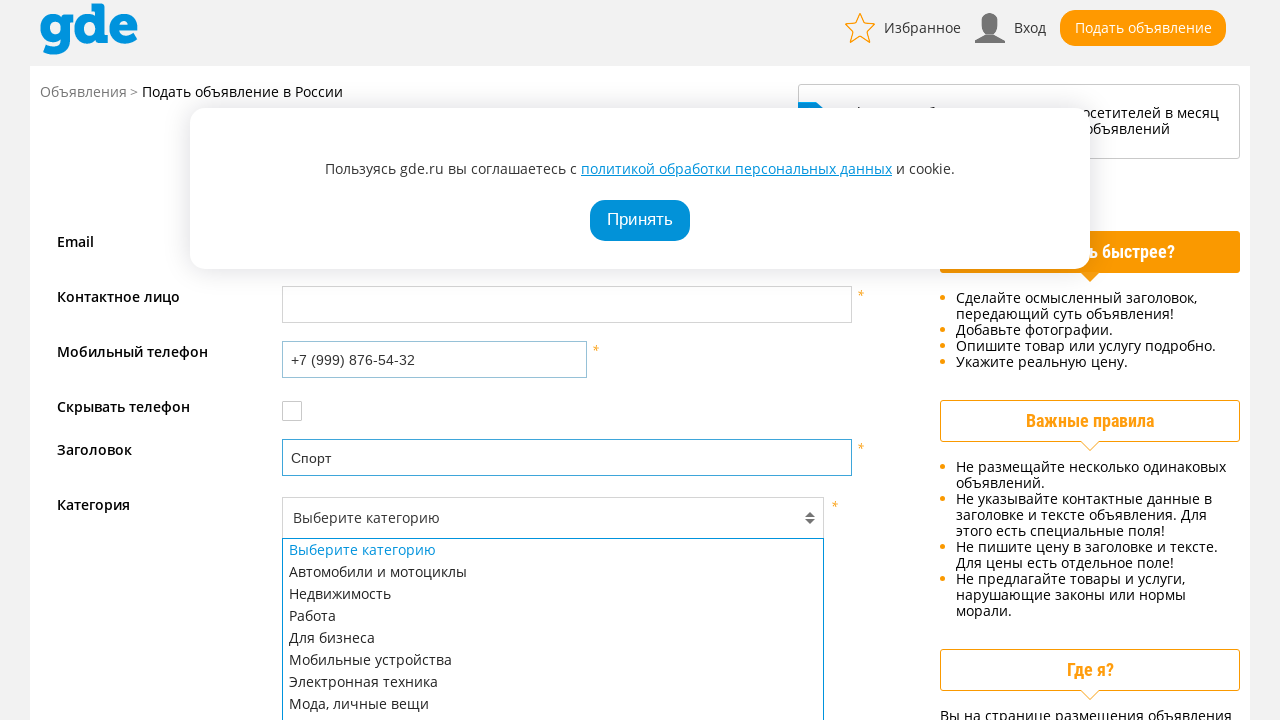

Selected main category 'Спорт и фитнес' (Sports and Fitness) at (553, 422) on xpath=//ul[@id='section-menu']//li[contains(text(), 'Спорт и фитнес')]
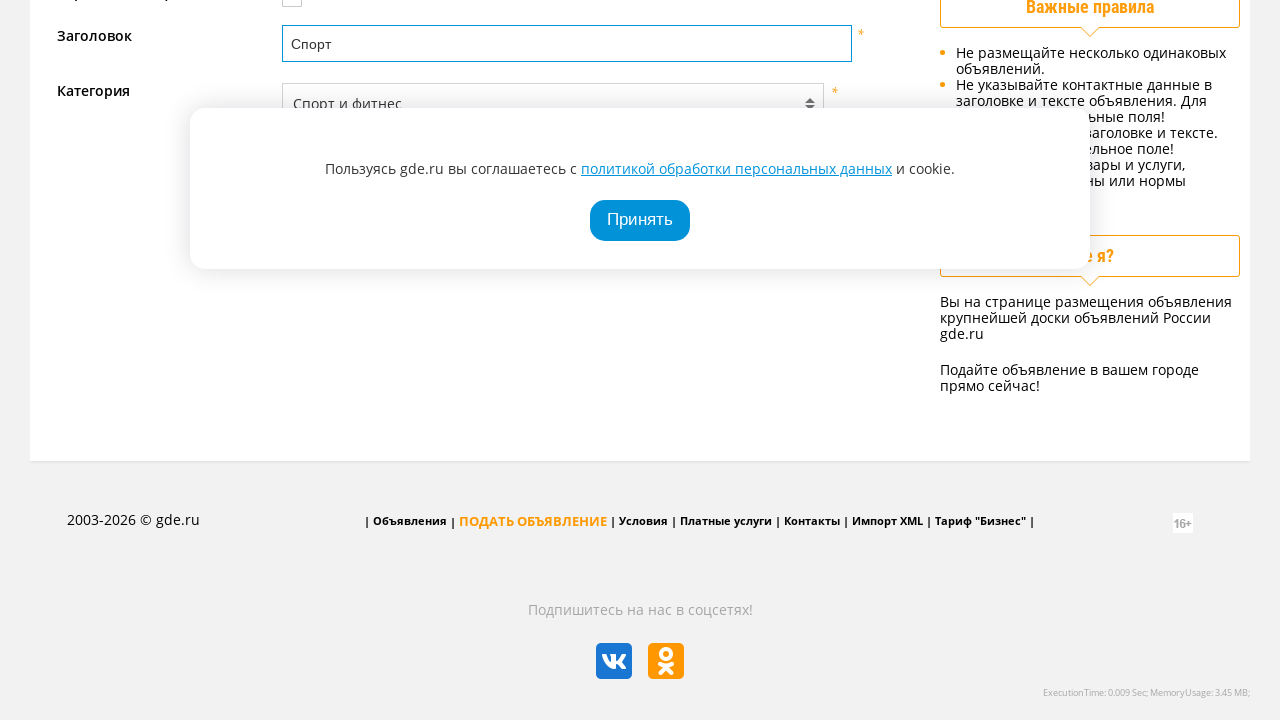

Waited for subcategory menu to appear
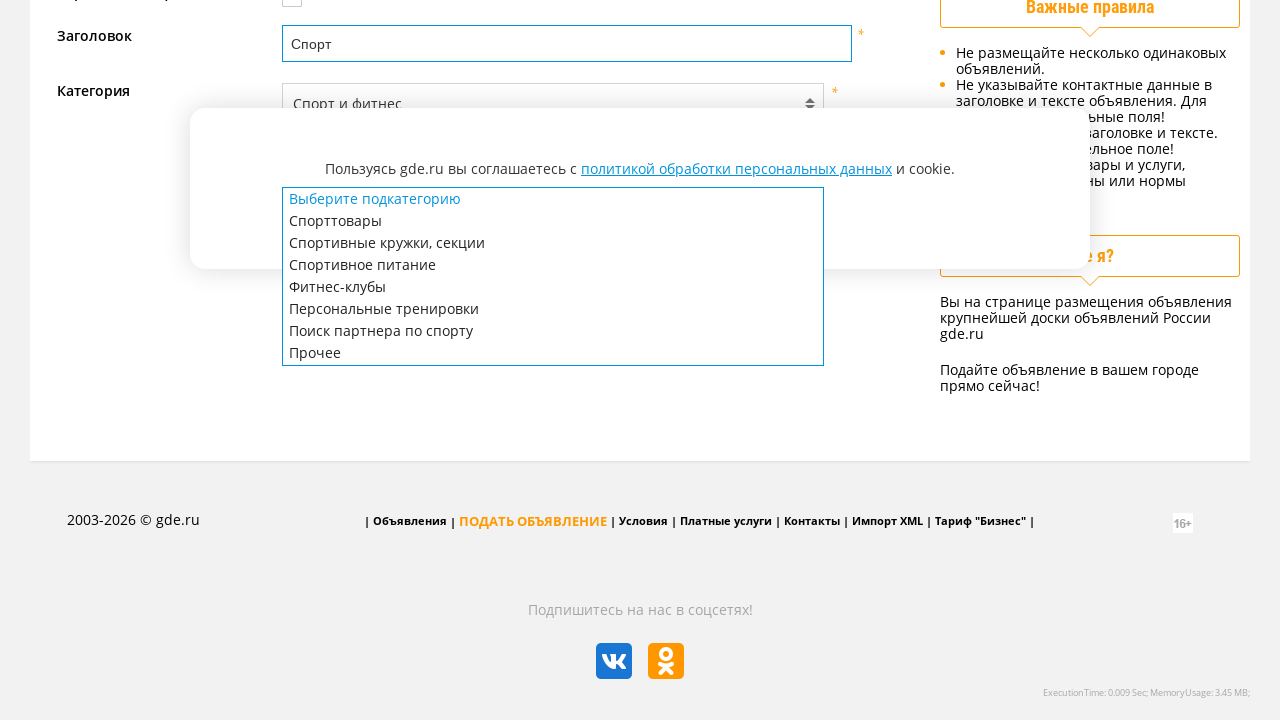

Selected subcategory 'Спорттовары' (Sports goods) at (553, 221) on xpath=//ul[@id='ui-id-17-menu']//li[contains(text(), 'Спорттовары')]
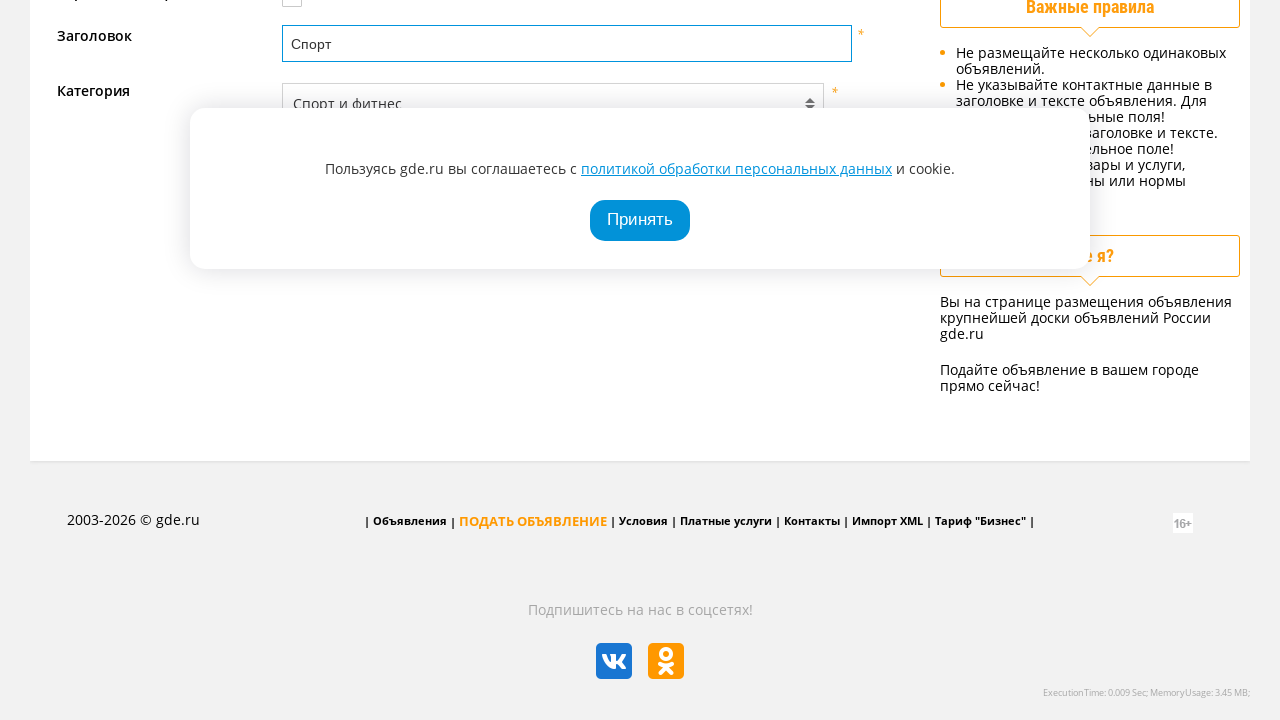

Waited for sub-subcategory menu to appear
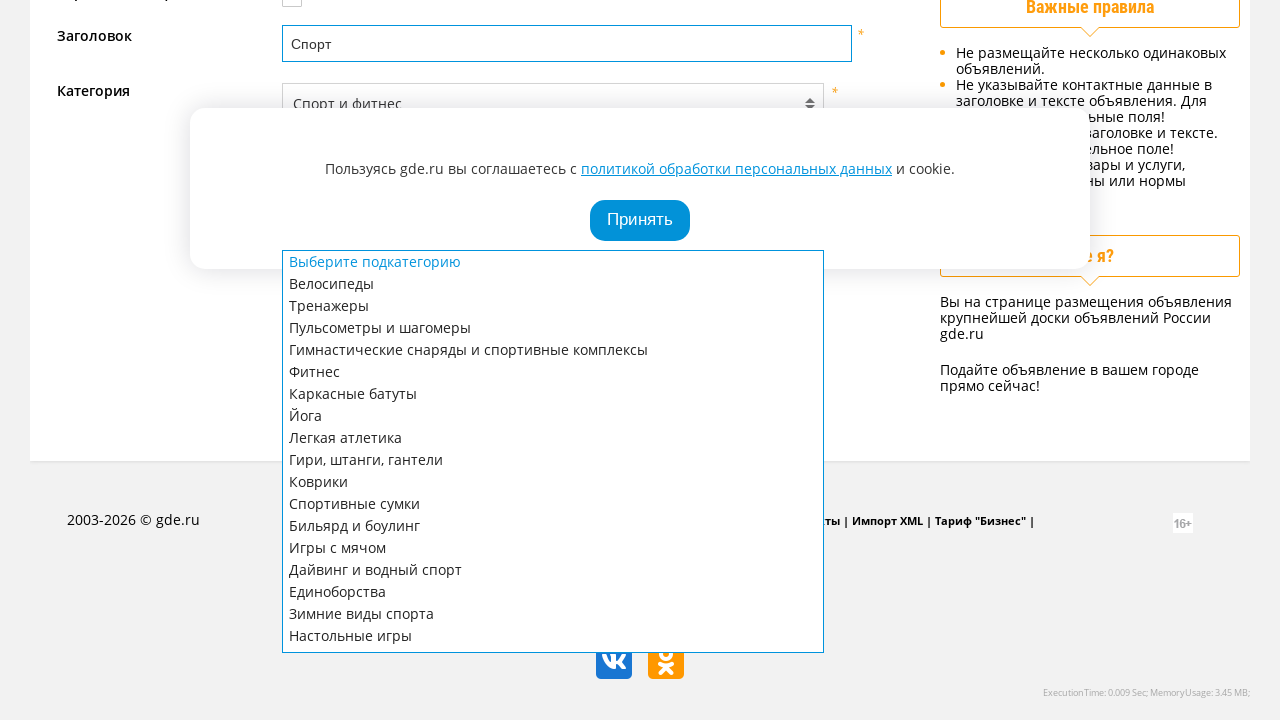

Selected sub-subcategory 'Тренажеры' (Exercise equipment) at (553, 306) on xpath=//ul[@id='ui-id-26-menu']//li[contains(text(), 'Тренажеры')]
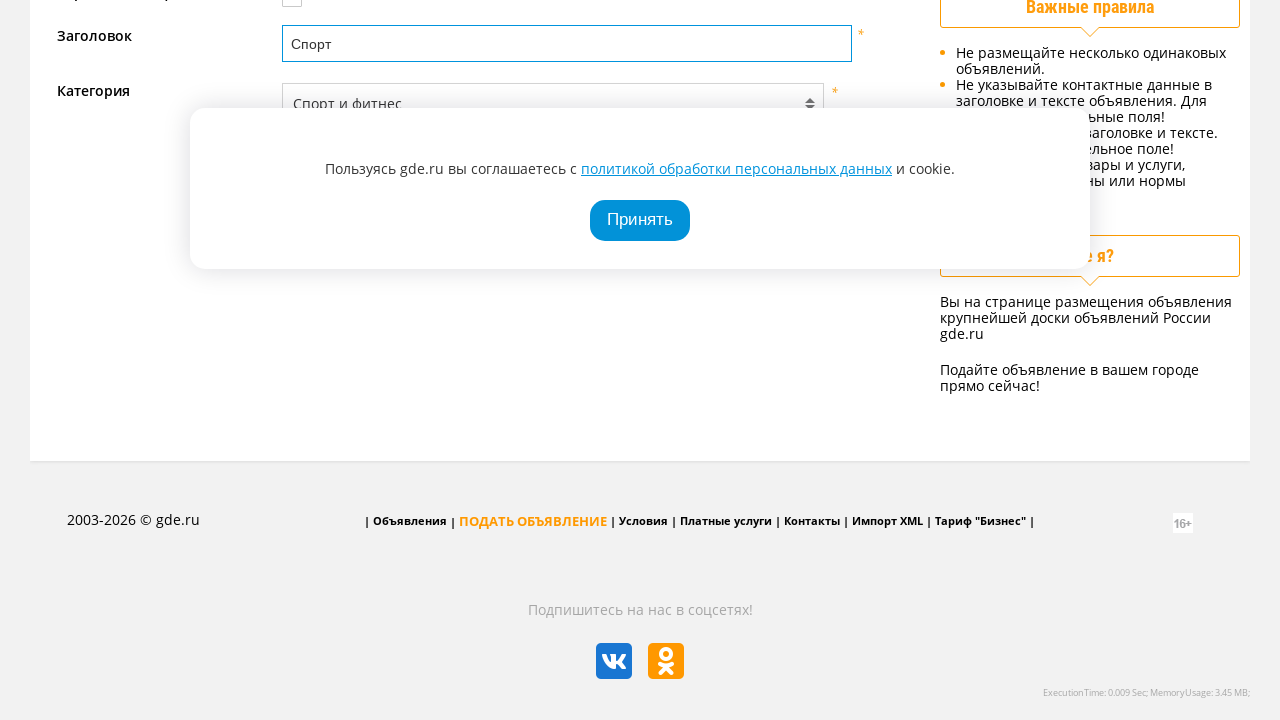

Opened region dropdown at (427, 293) on #Region-button
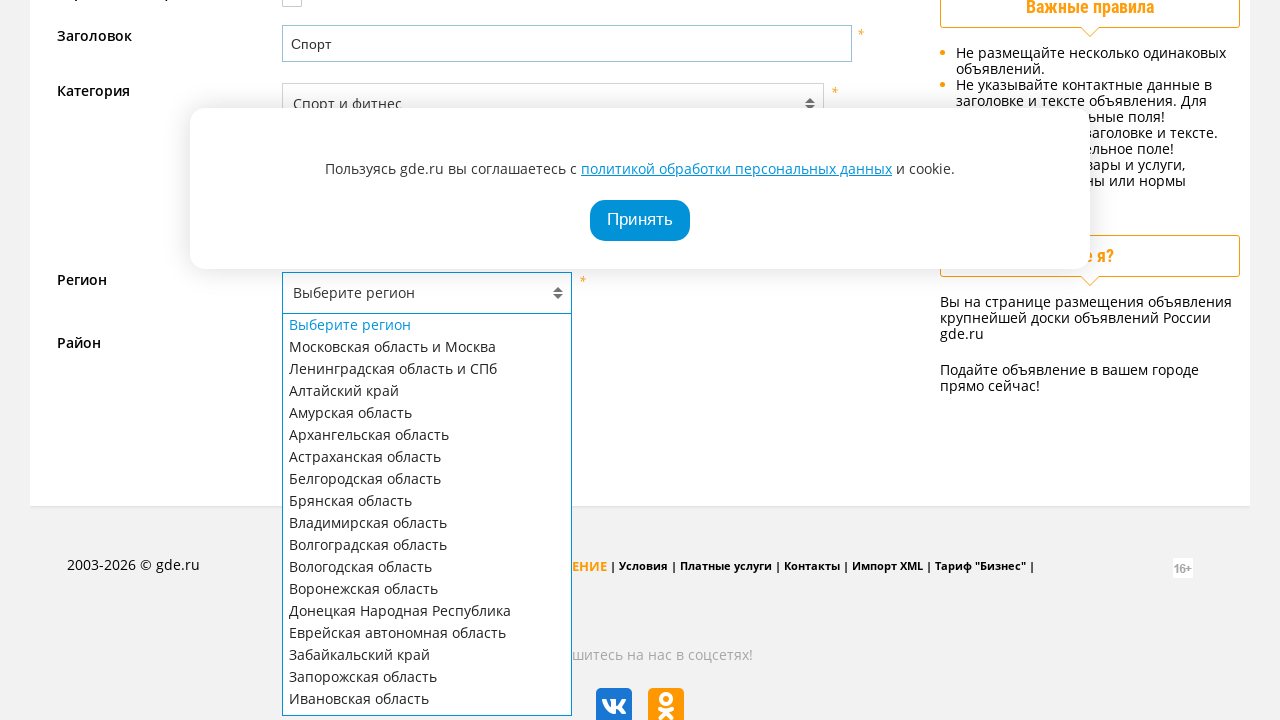

Waited for region menu to appear
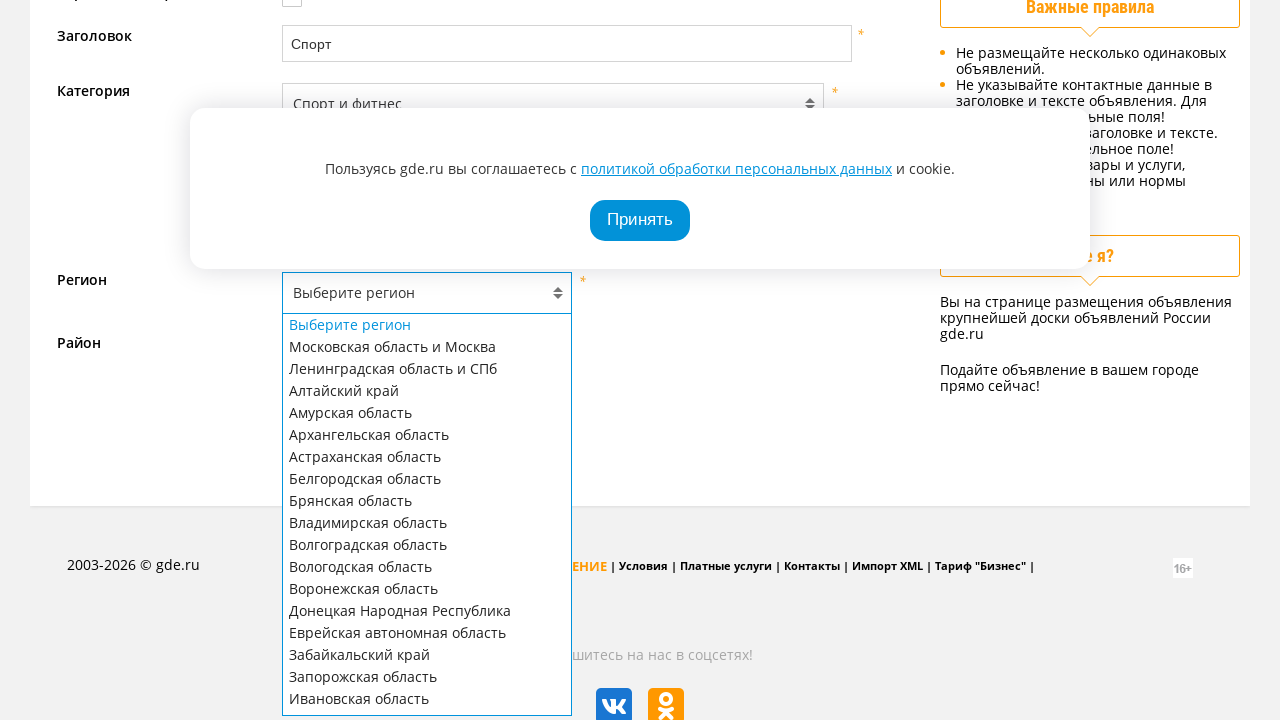

Selected Moscow region at (427, 347) on xpath=//ul[@id='Region-menu']//li[contains(text(), 'Московск')]
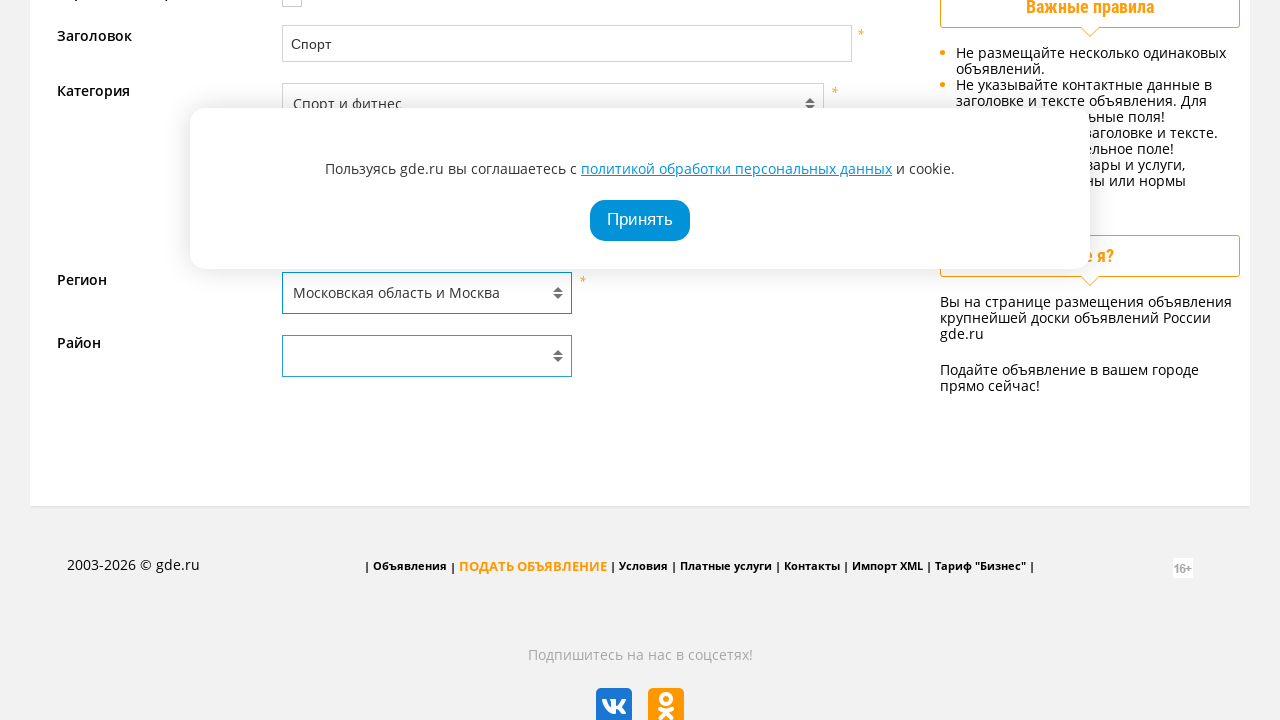

Opened city dropdown at (427, 356) on #Geo-button
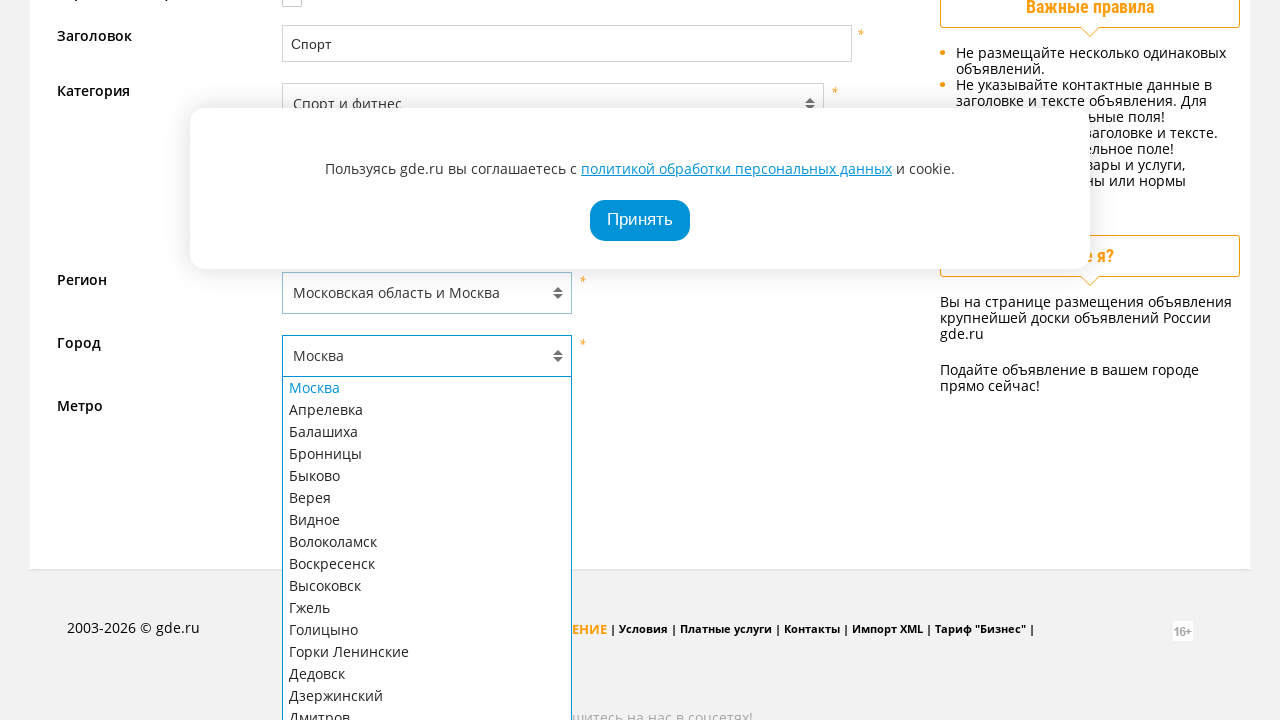

Waited for city menu to appear
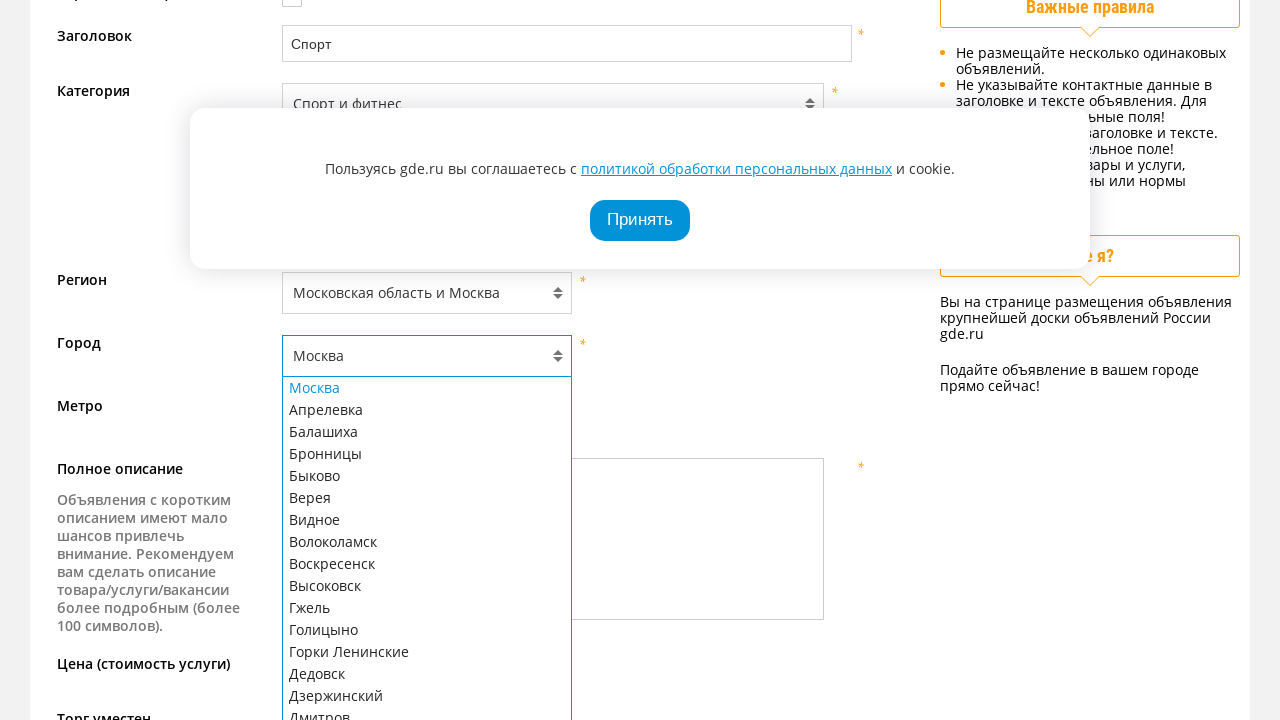

Selected city 'Королёв' (Korolev) at (427, 577) on xpath=//ul[@id='Geo-menu']//li[contains(., 'Королёв')]
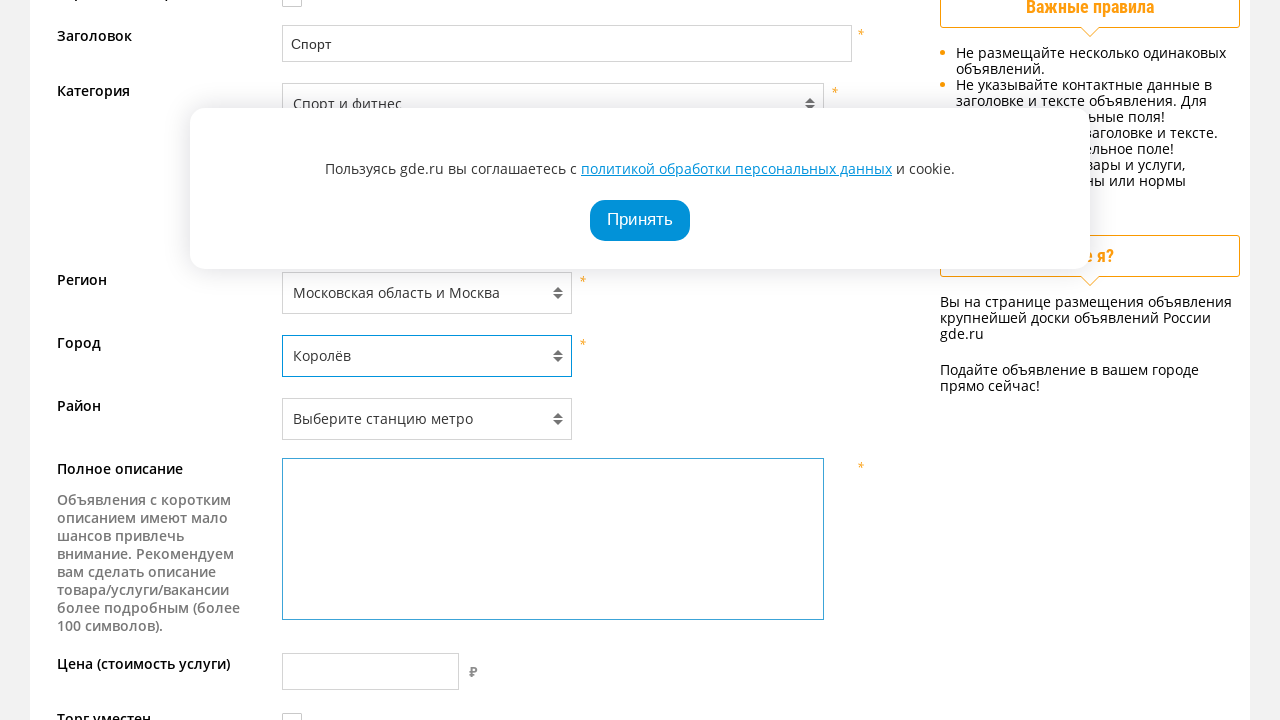

Filled ad description field with exercise equipment details on #AInfoForm_content
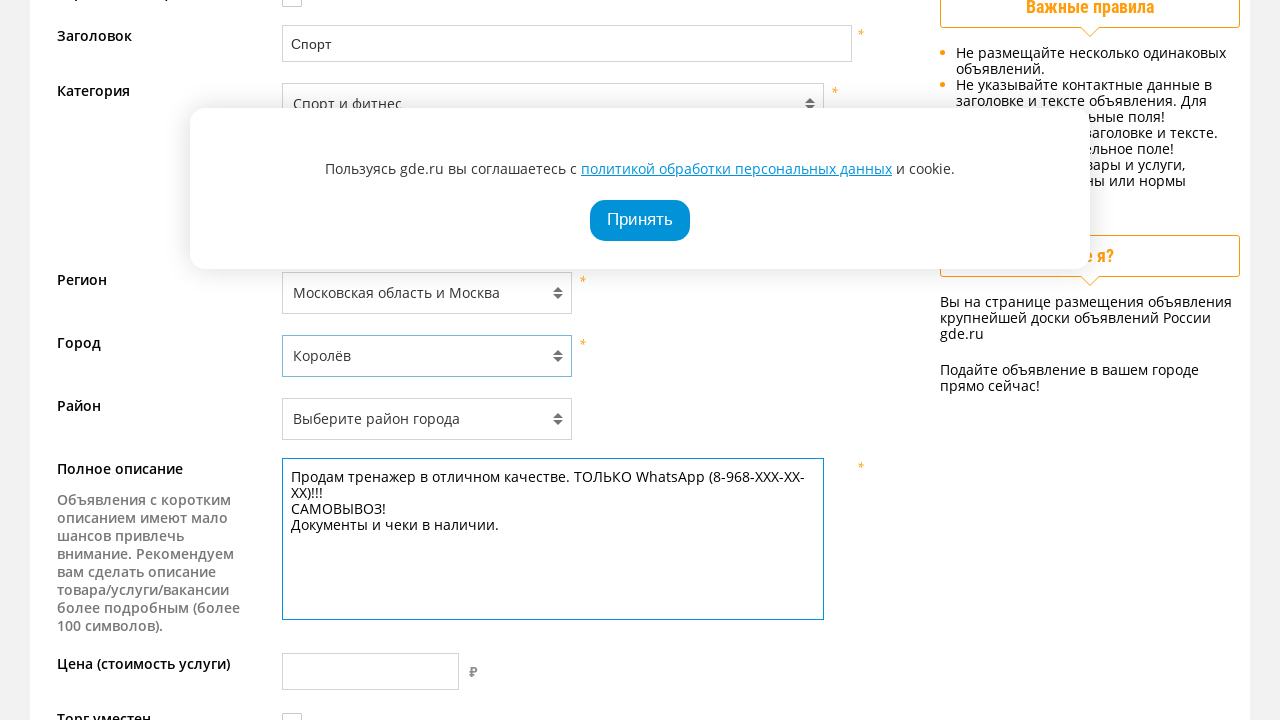

Filled price field with 2900 on #AInfoForm_price
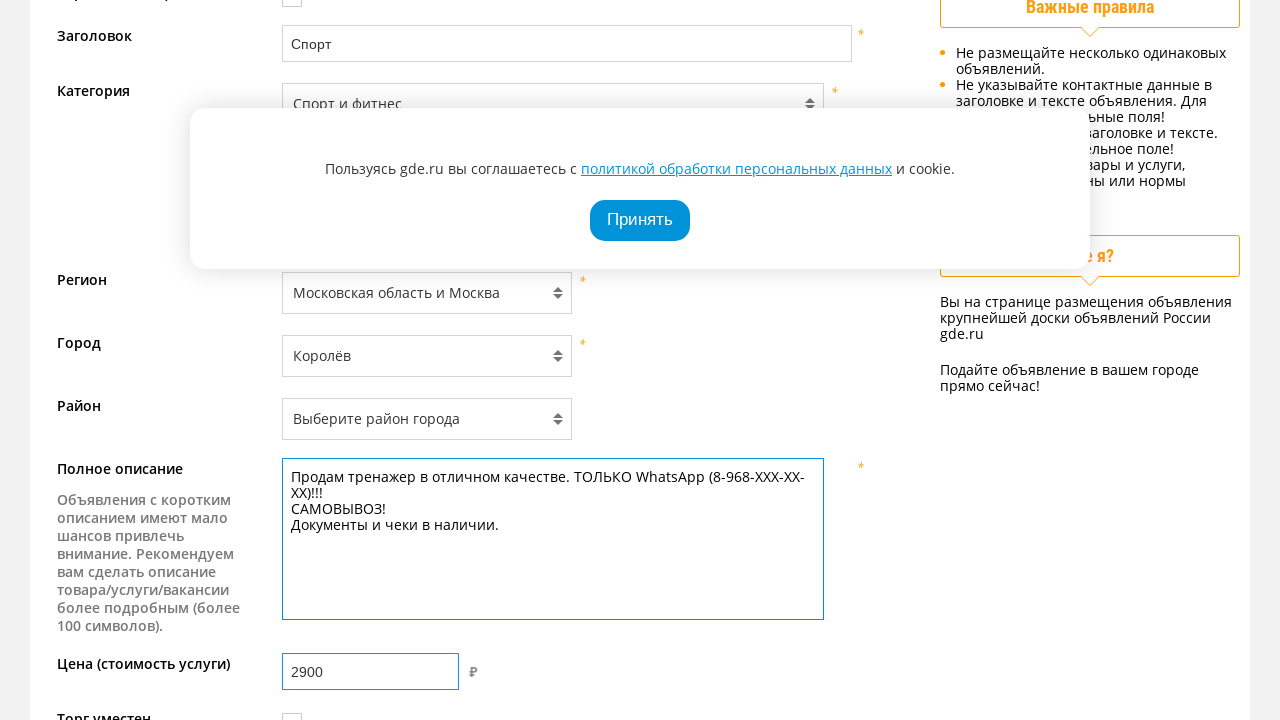

Disabled bargaining checkbox
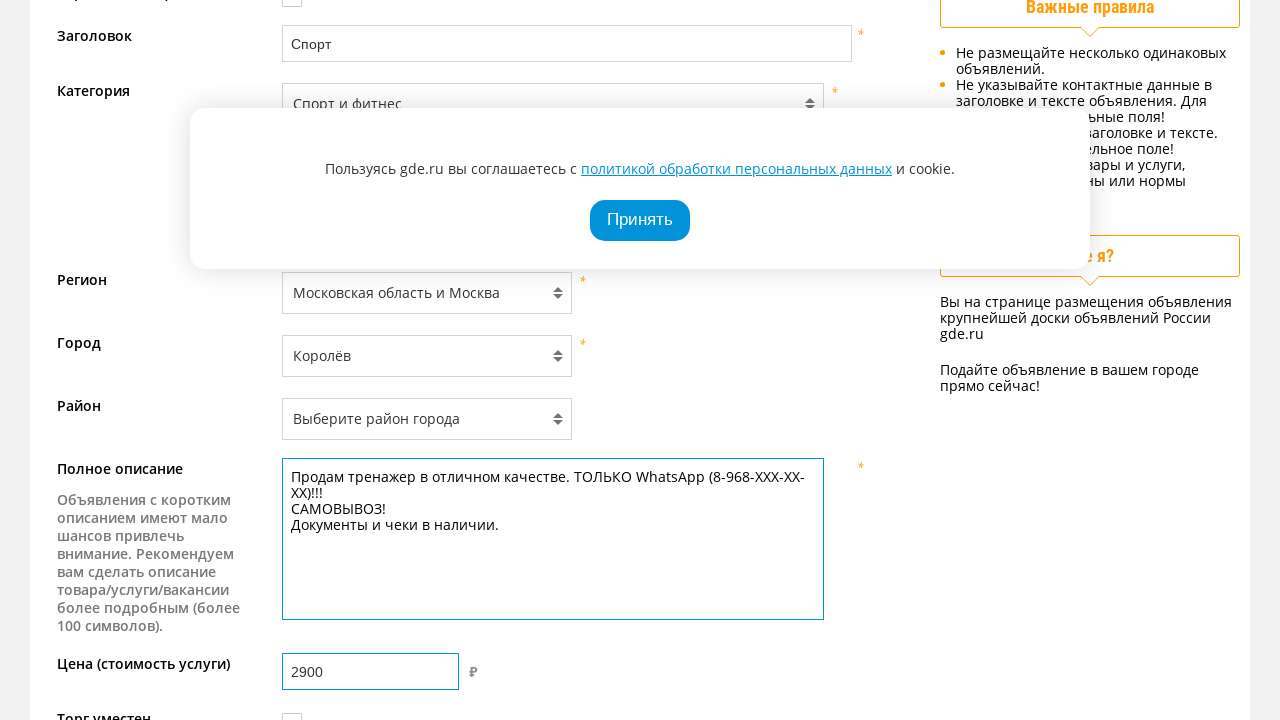

Filled address field with 'ул. Орджоникидзе, д. 1' on #AInfoForm_address
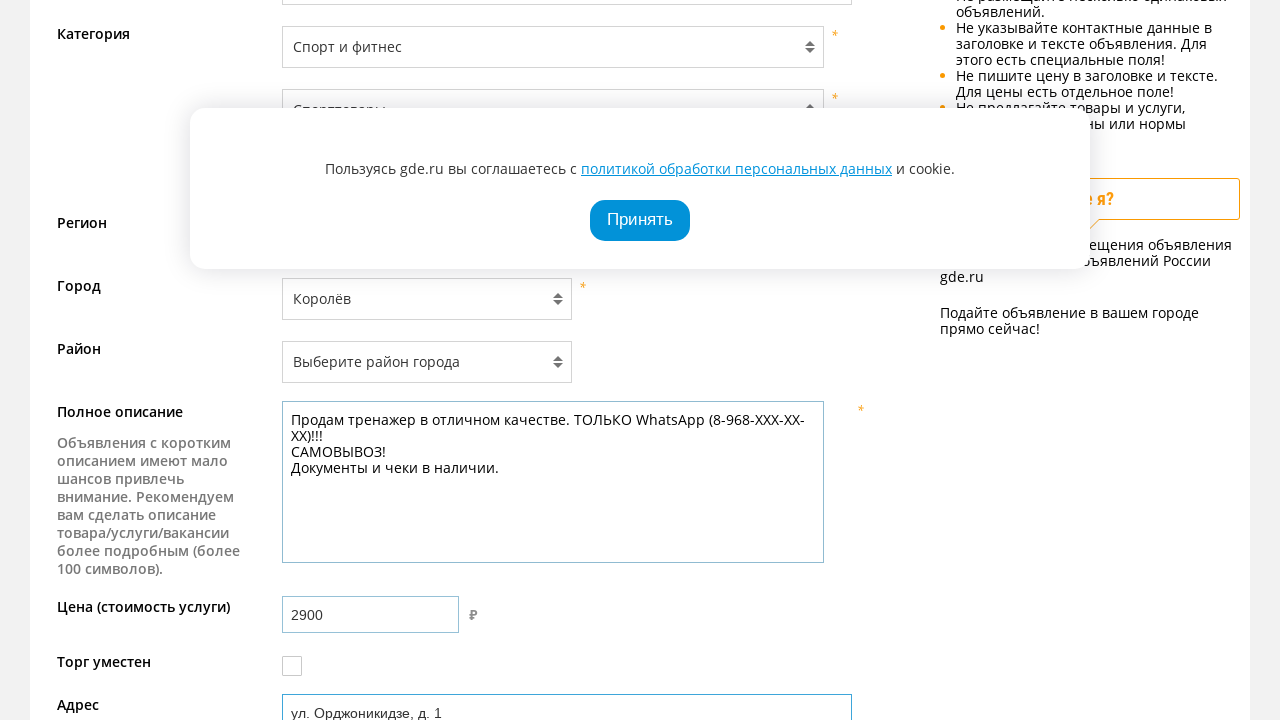

Enabled personal data agreement checkbox
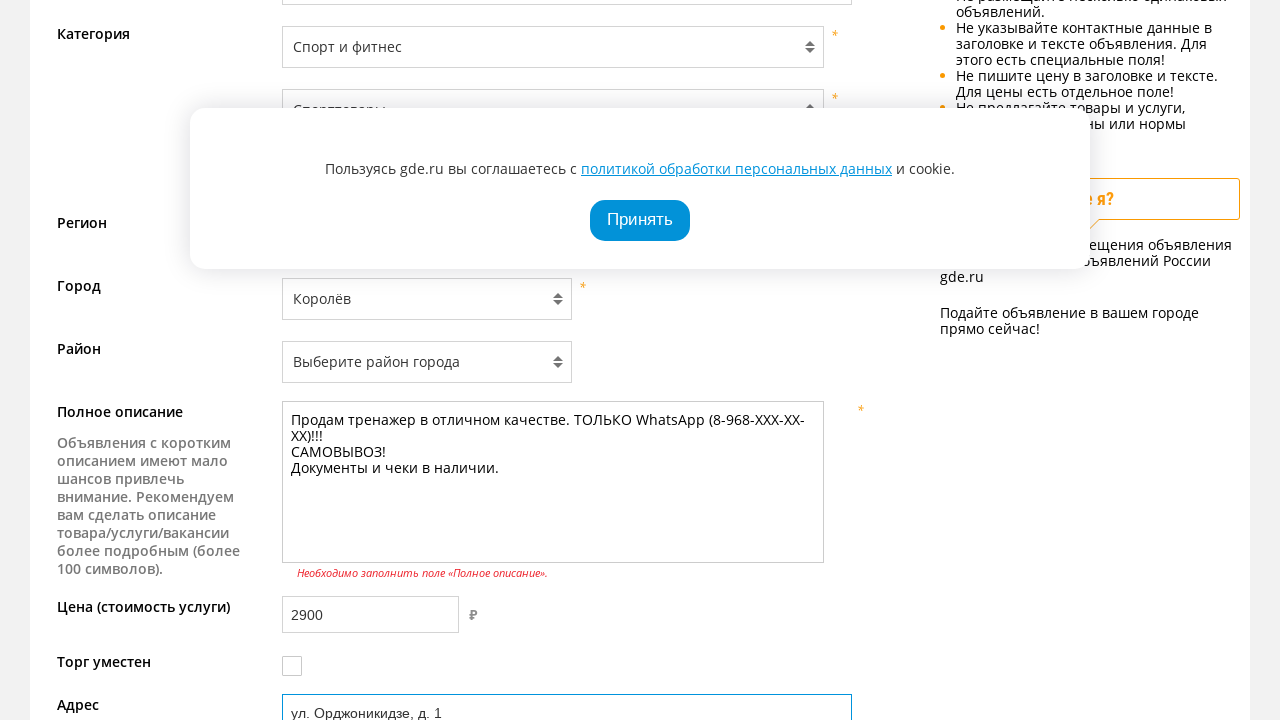

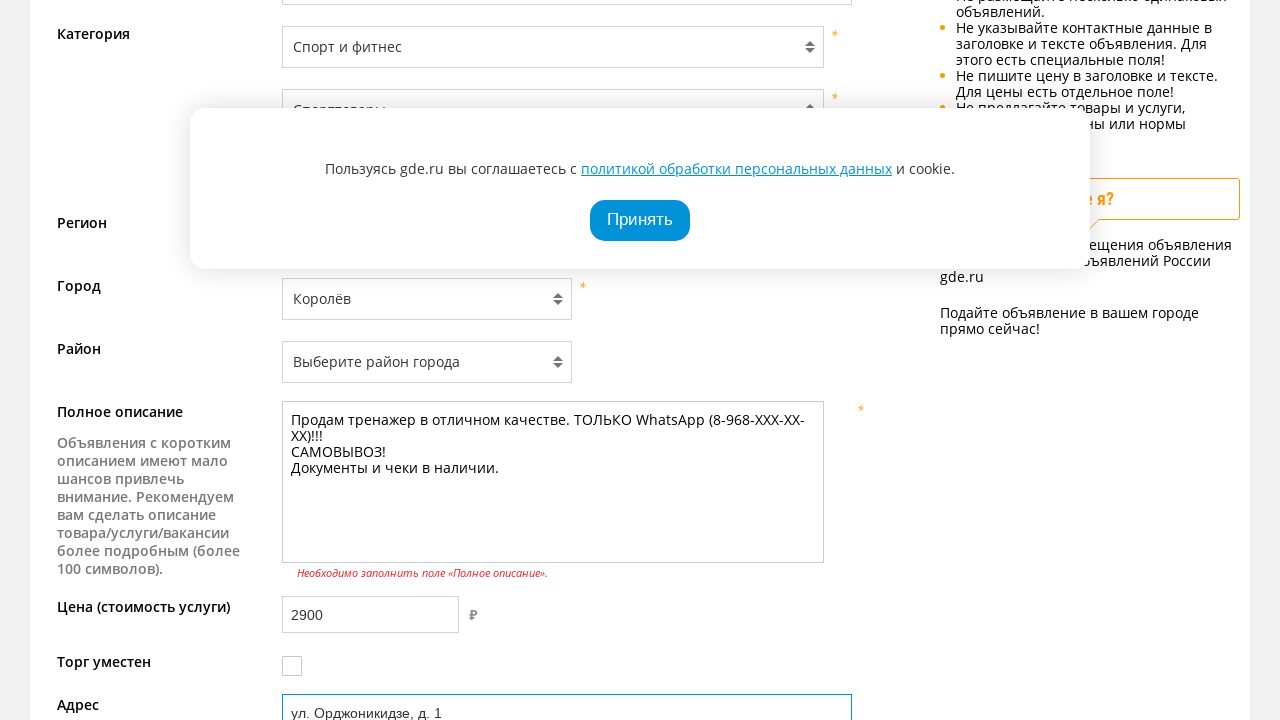